Tests waitUntil functionality by clicking a button and waiting for a checkbox element to be removed from the DOM

Starting URL: https://the-internet.herokuapp.com/dynamic_controls

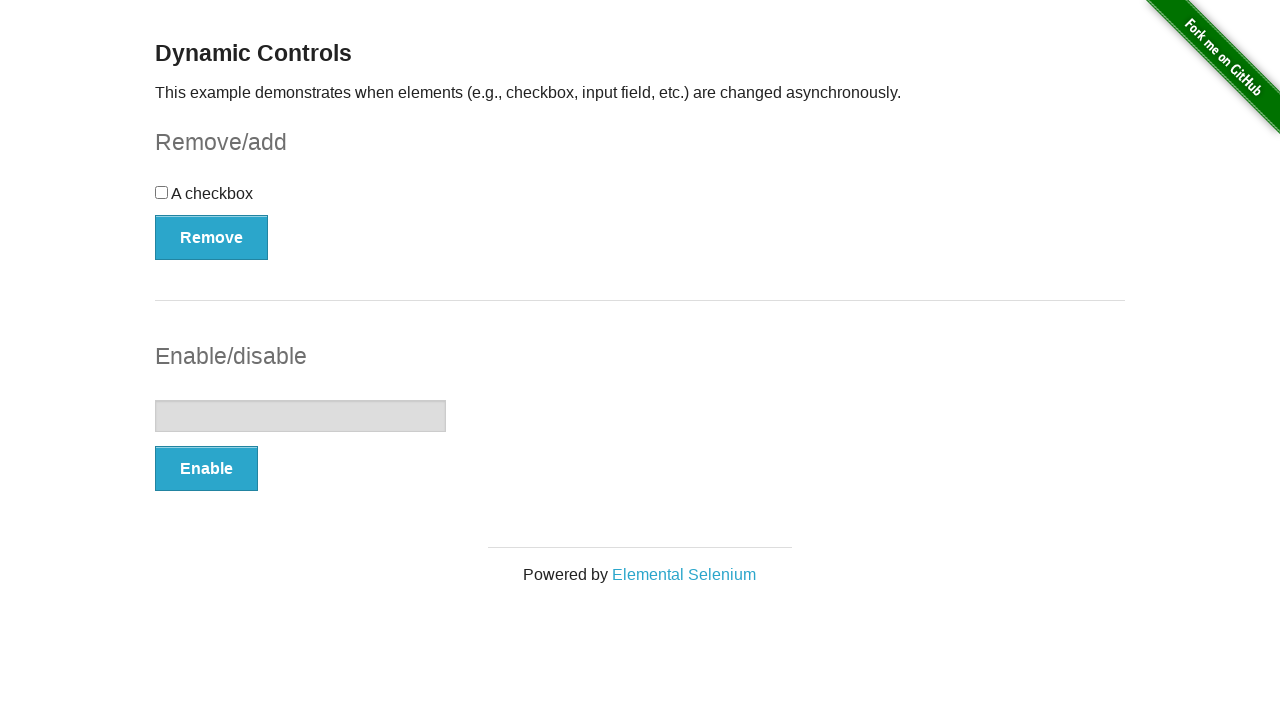

Clicked the remove button to initiate checkbox removal at (212, 237) on #checkbox-example button
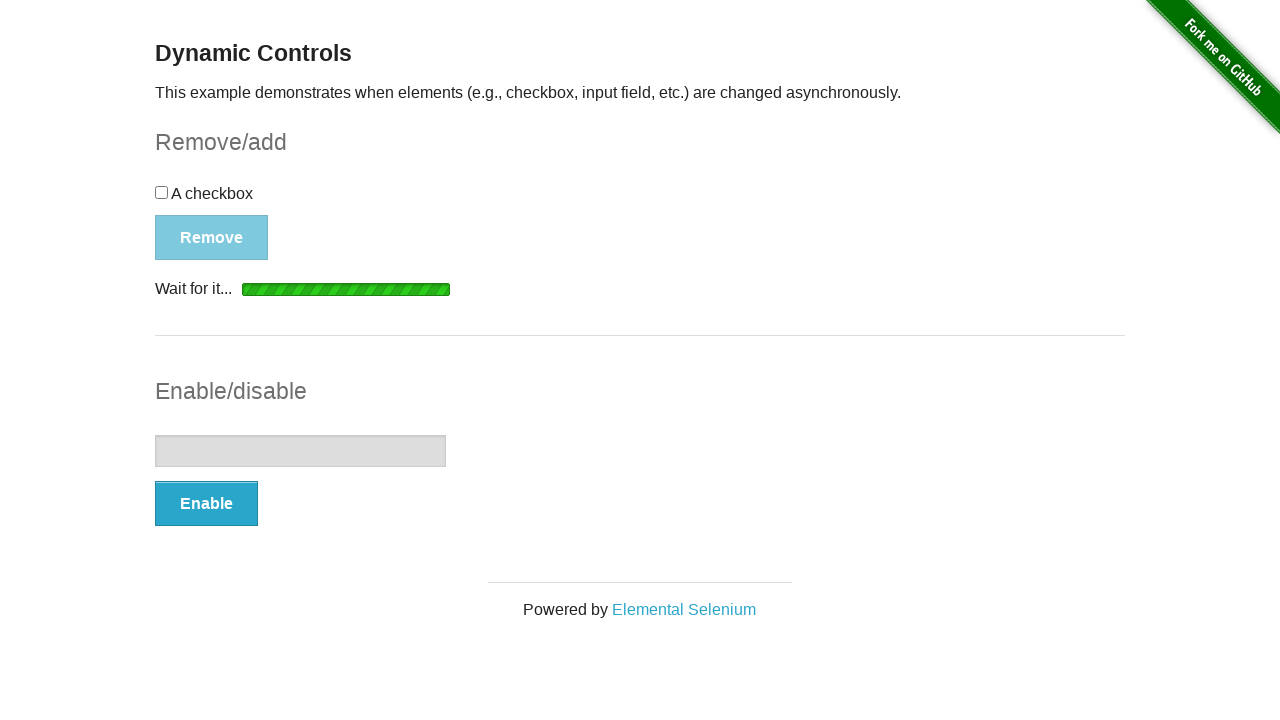

Waited for checkbox element to be removed from the DOM
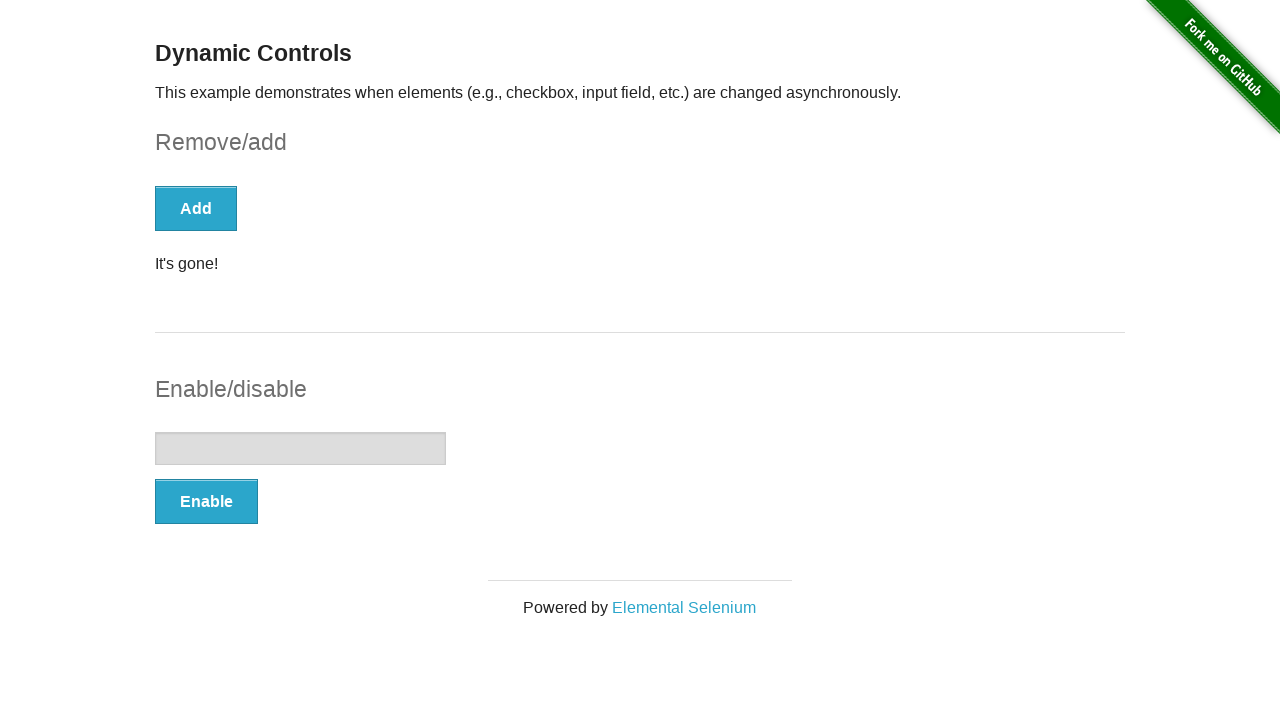

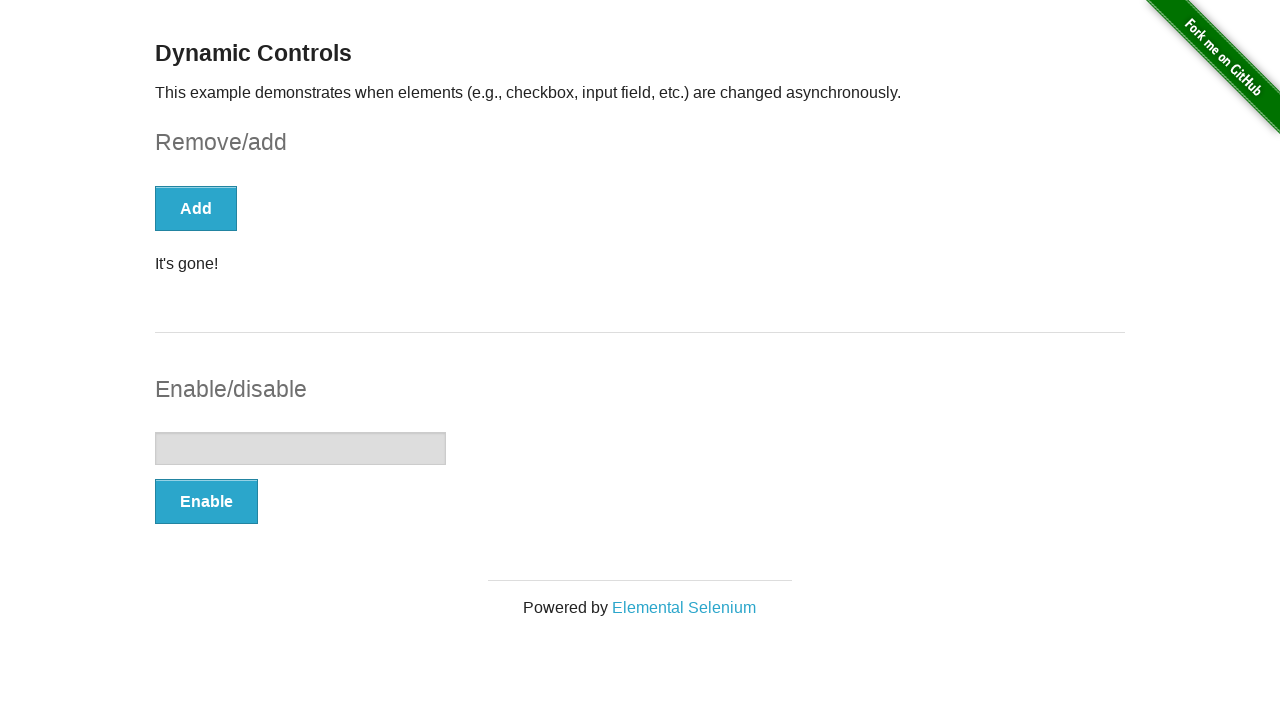